Tests Bootstrap dropdown functionality by clicking to open the dropdown menu and selecting the "JavaScript" option from the list

Starting URL: http://seleniumpractise.blogspot.com/2016/08/bootstrap-dropdown-example-for-selenium.html

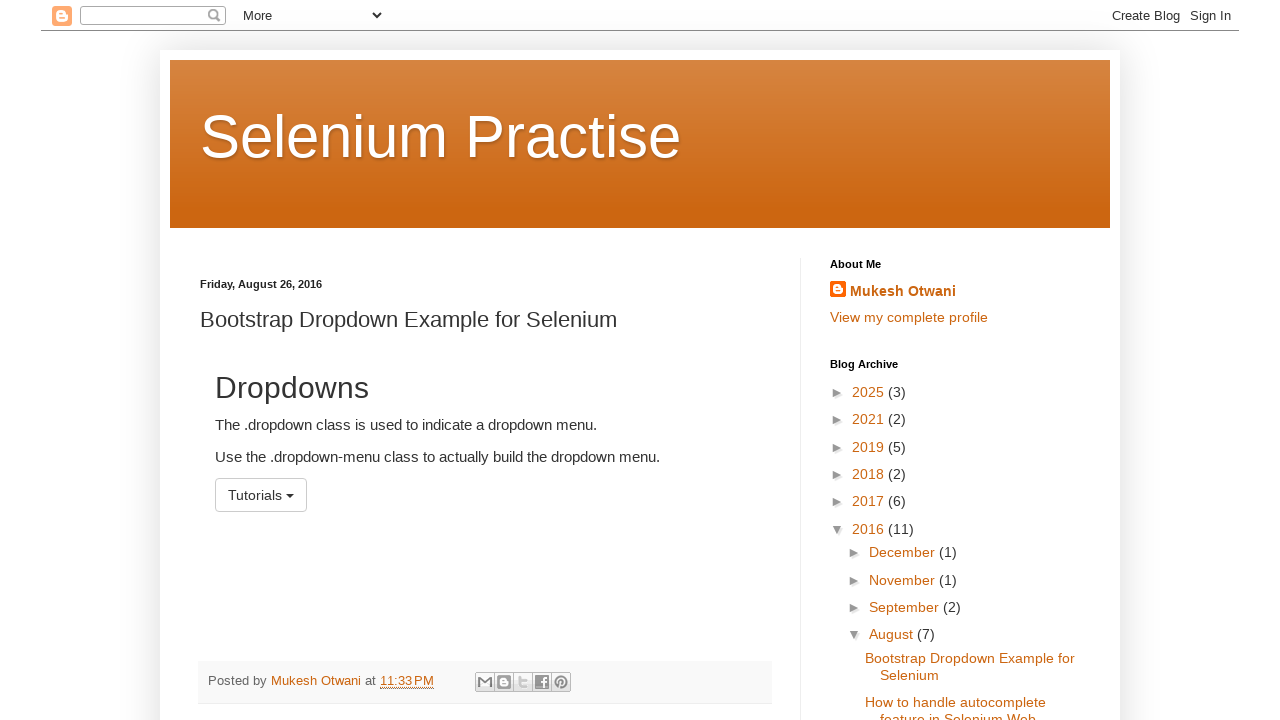

Clicked dropdown button to open the menu at (261, 495) on button#menu1
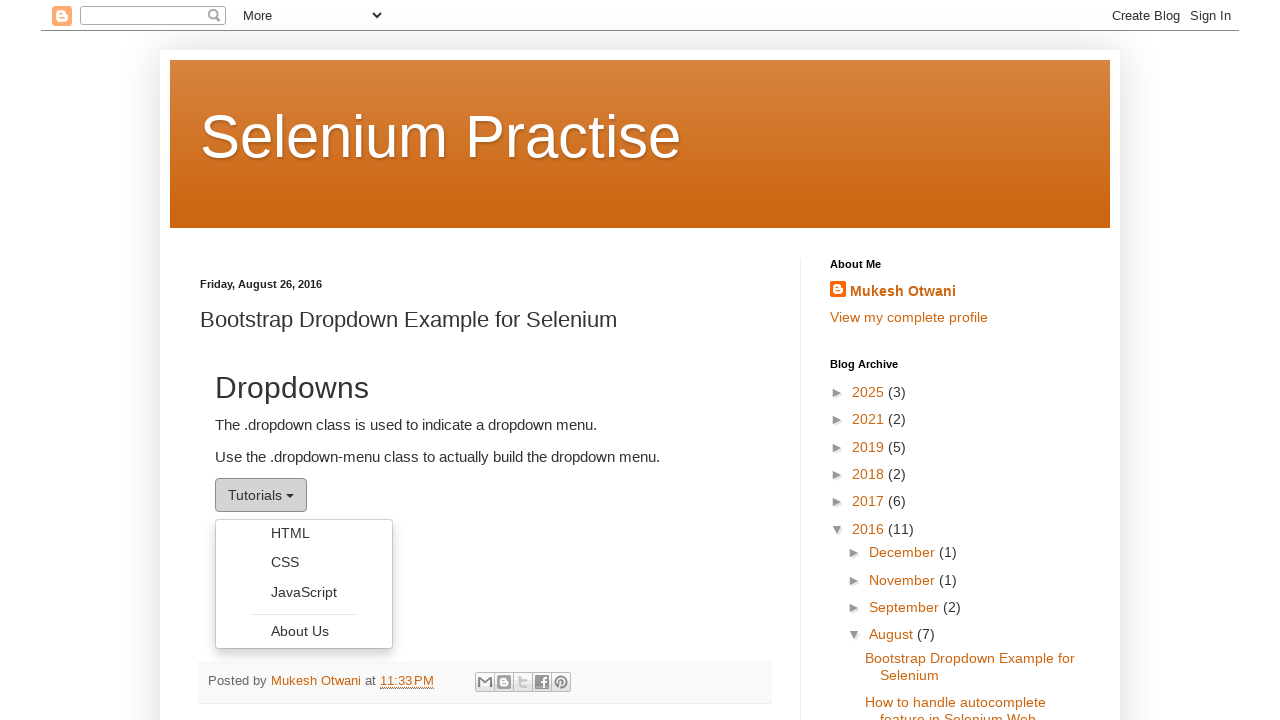

Dropdown options are now visible
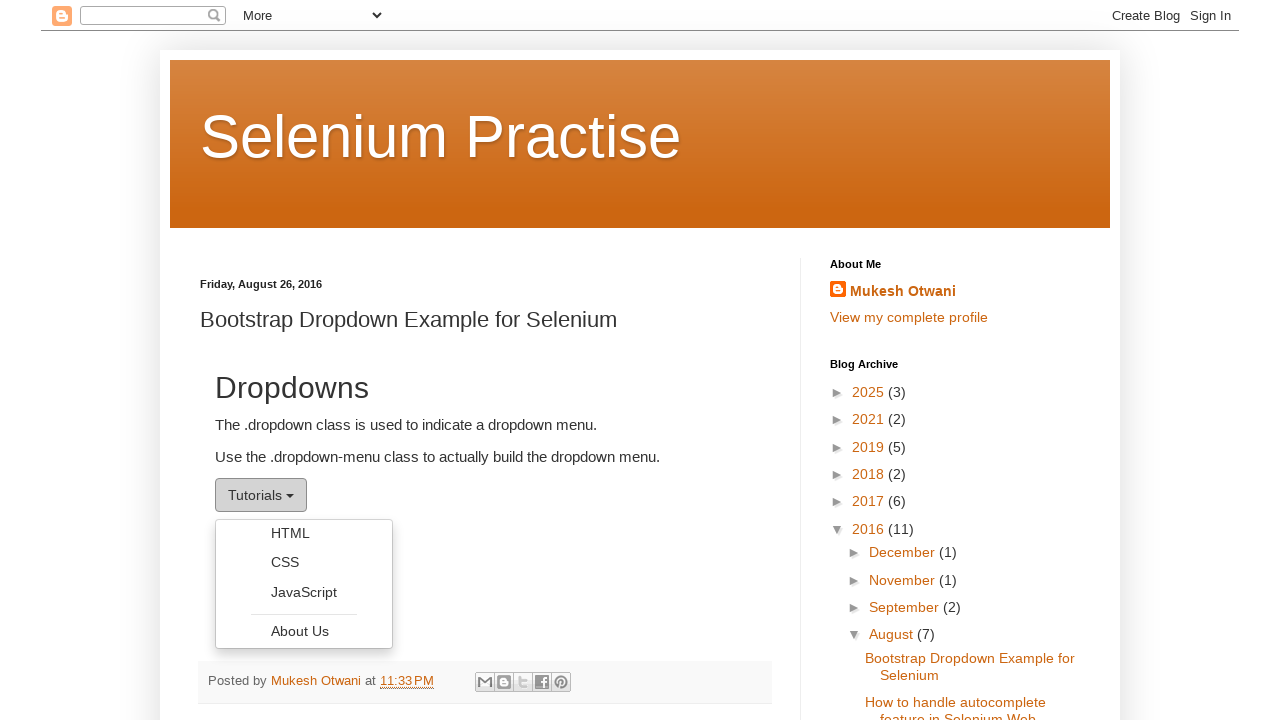

Located all dropdown items
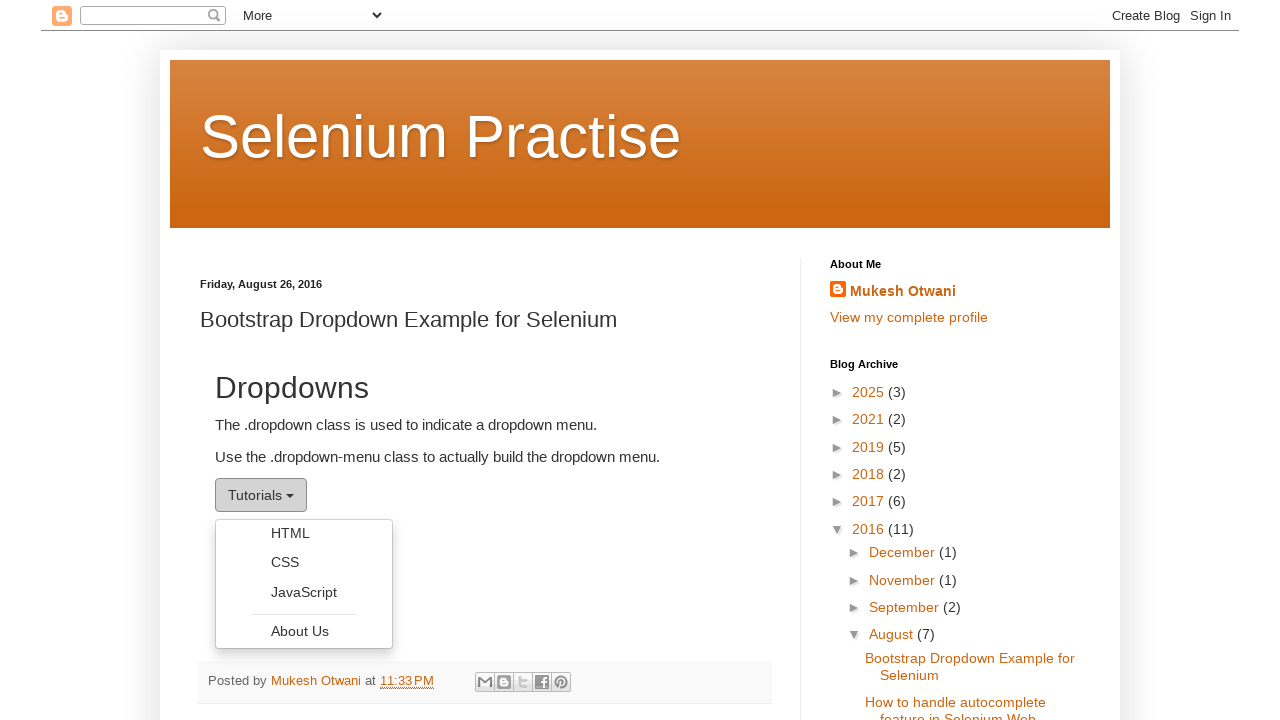

Found 4 dropdown items
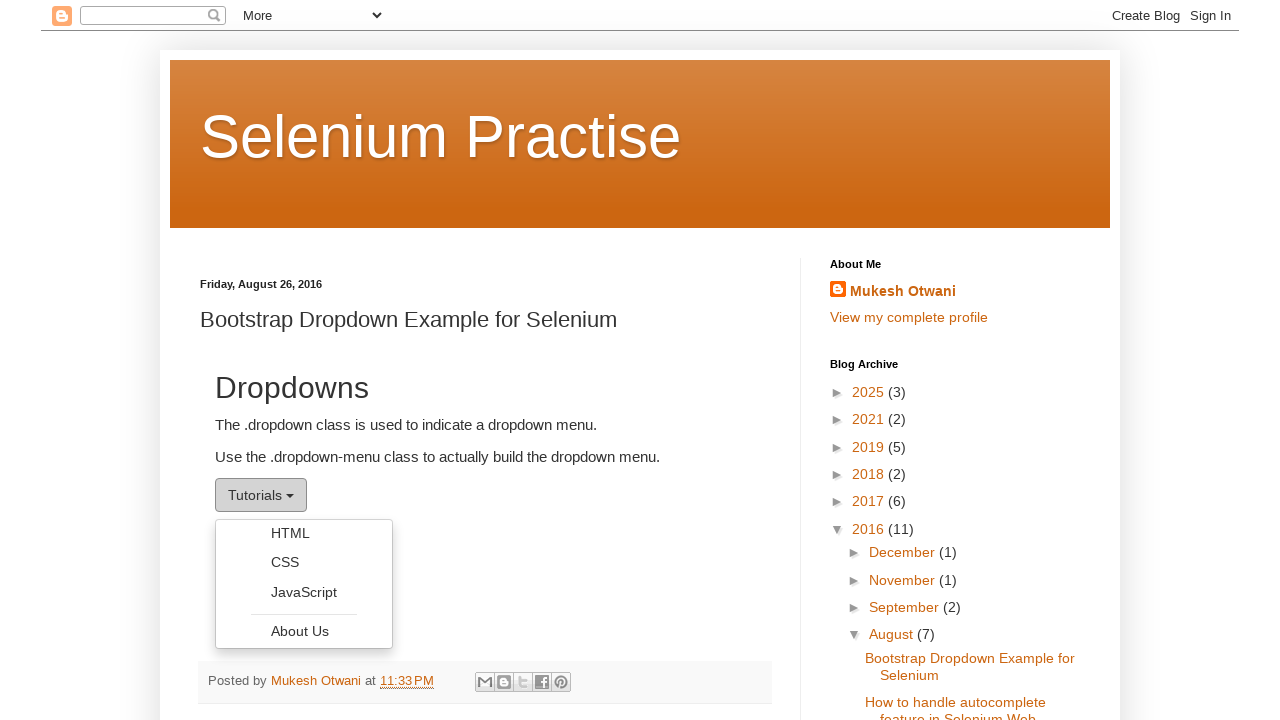

Selected 'JavaScript' option from the dropdown at (304, 592) on xpath=//ul[@aria-labelledby='menu1']//a >> nth=2
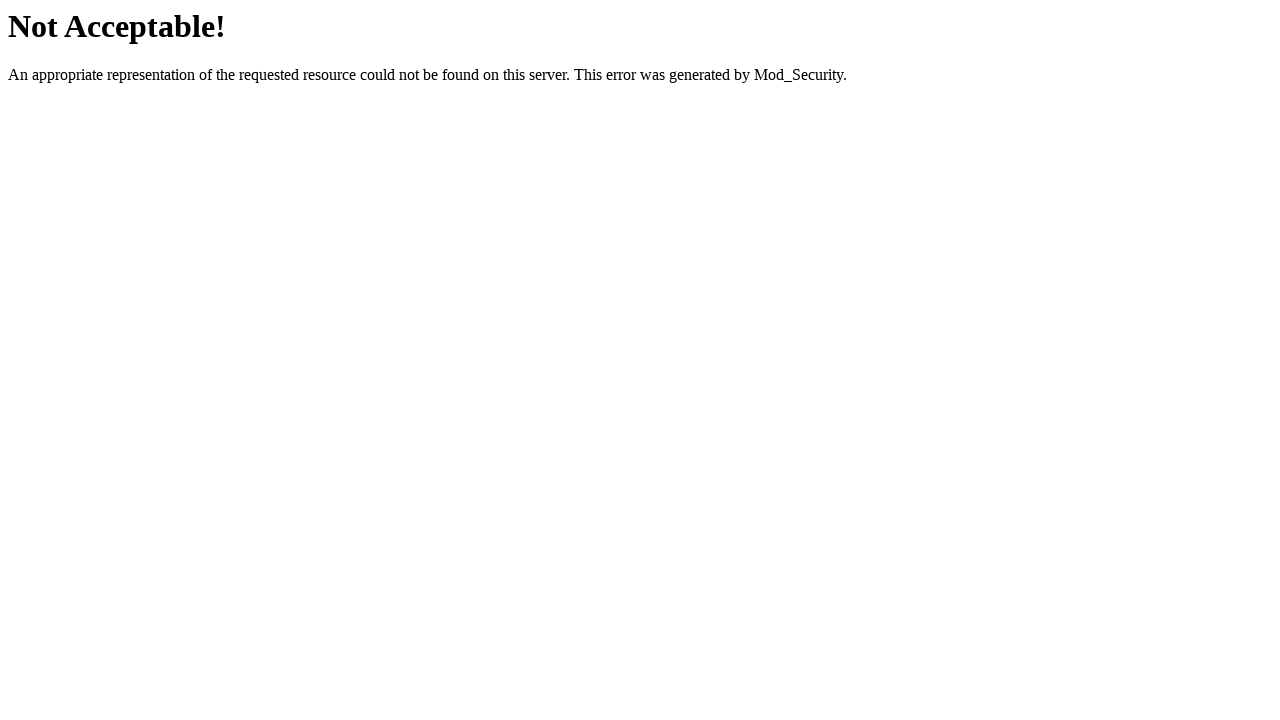

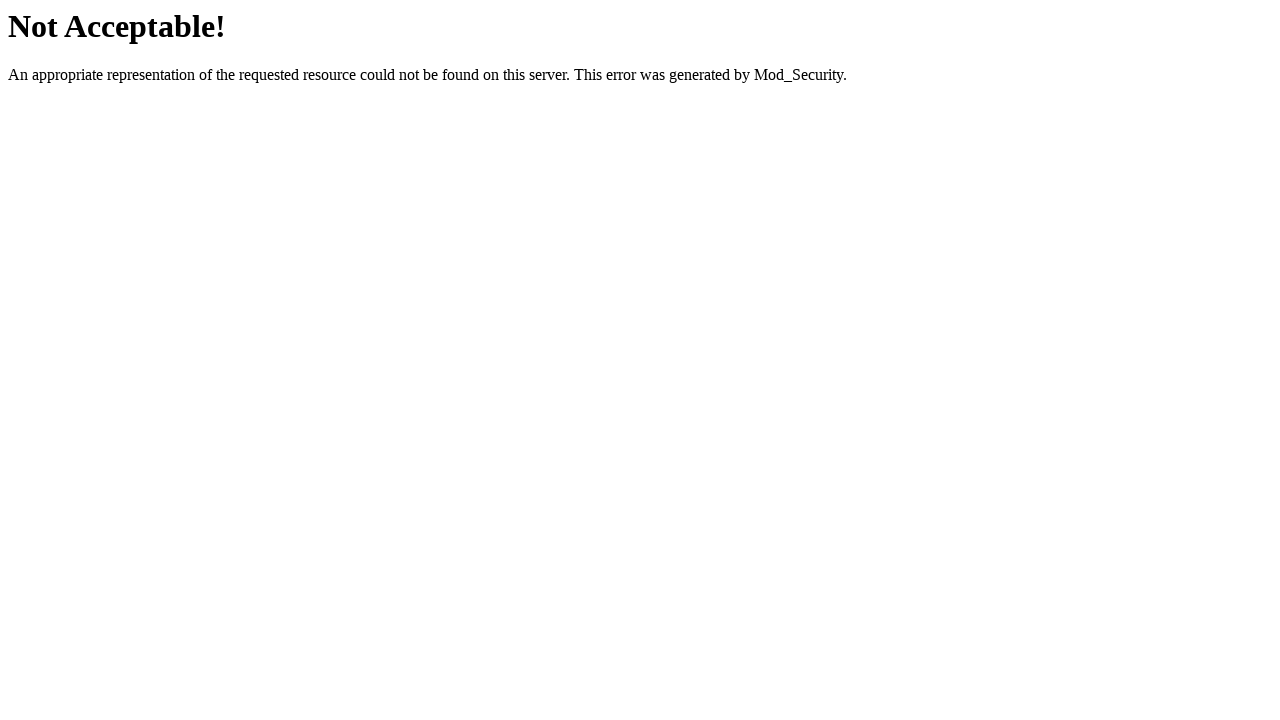